Tests jQuery UI datepicker by navigating to the next month and selecting the 22nd day, then verifying the selection with a JavaScript alert

Starting URL: https://jqueryui.com/datepicker/

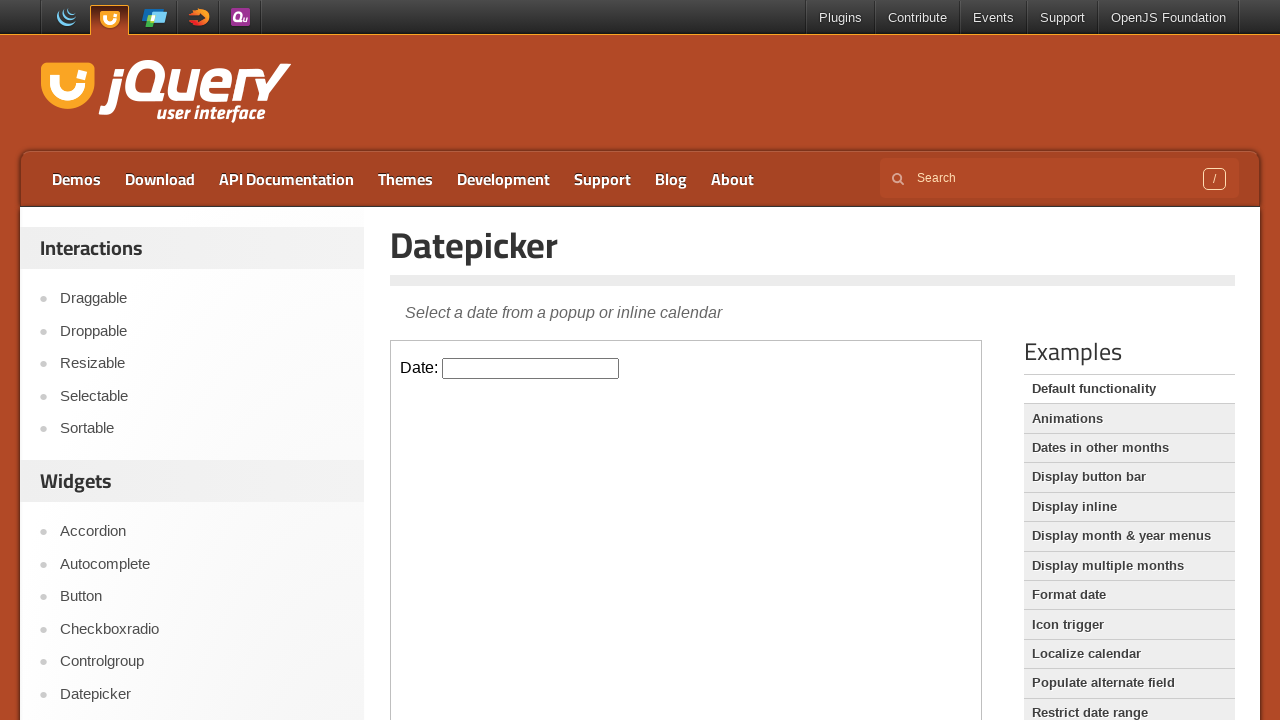

Scrolled down 300px to view datepicker demo
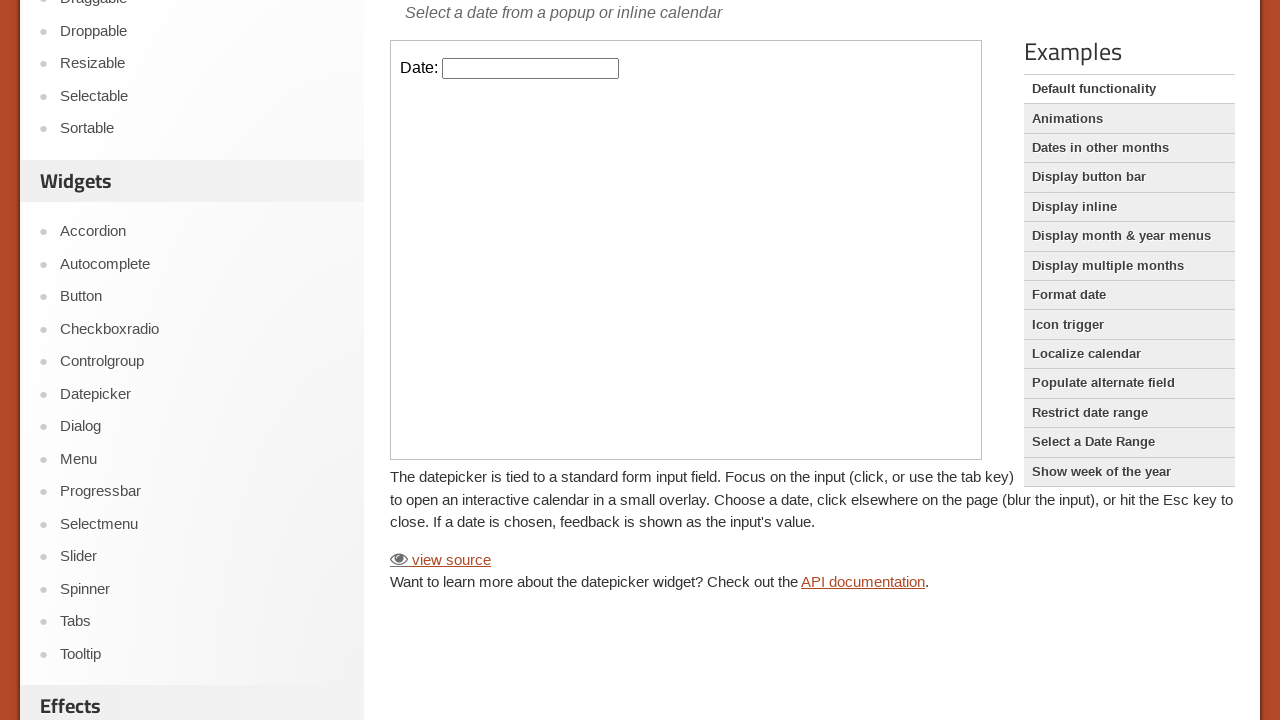

Located demo iframe
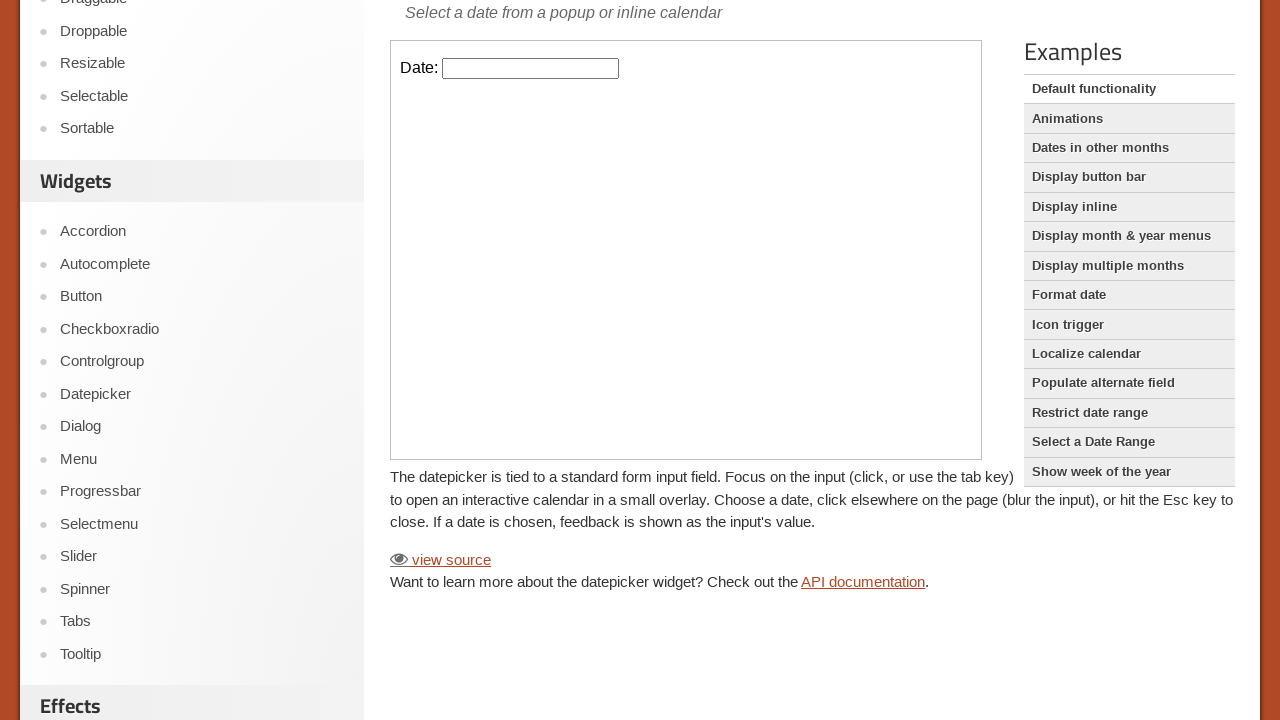

Clicked on datepicker input field at (531, 68) on .demo-frame >> internal:control=enter-frame >> #datepicker
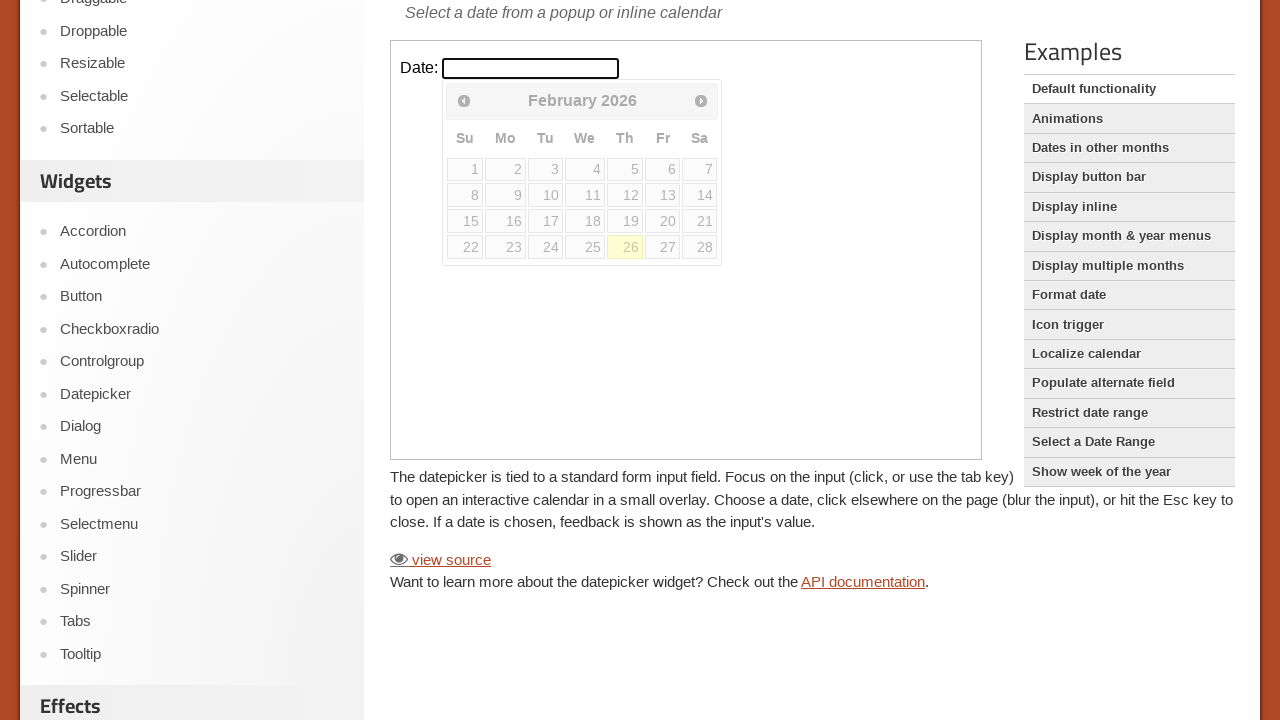

Clicked Next button to navigate to next month at (701, 100) on .demo-frame >> internal:control=enter-frame >> a[title='Next']
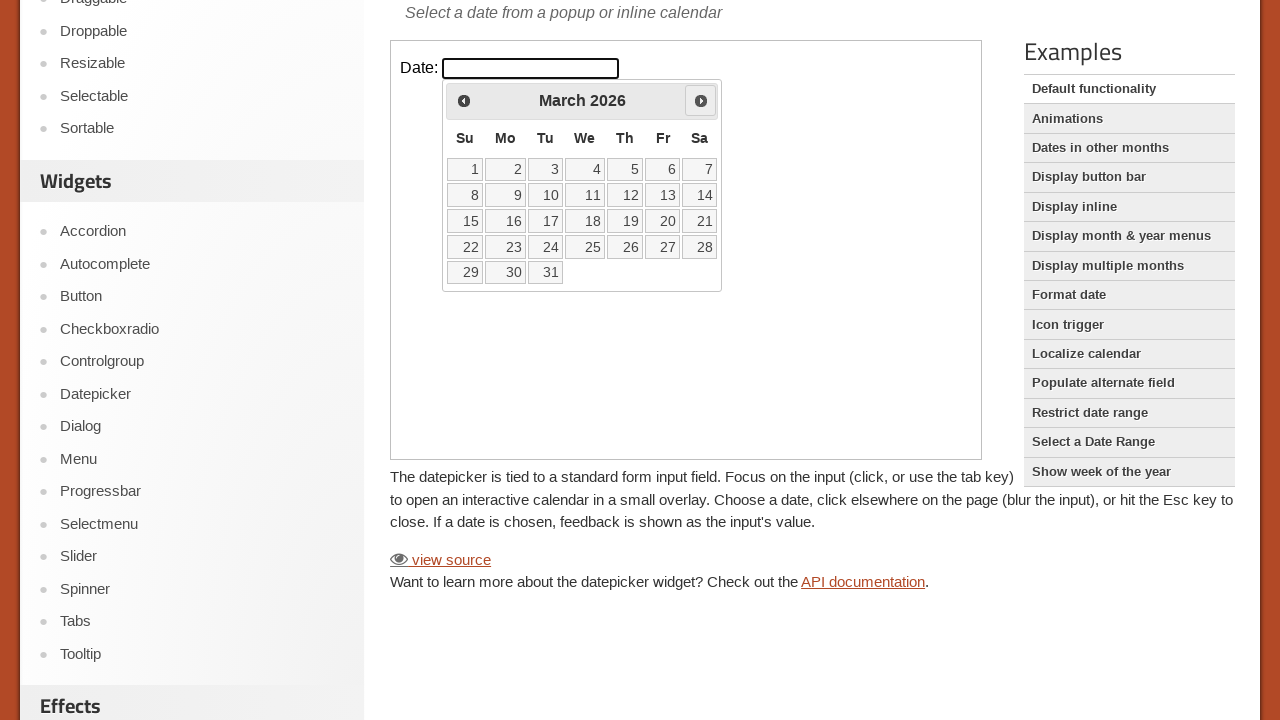

Selected the 22nd day from calendar at (465, 247) on .demo-frame >> internal:control=enter-frame >> a:text('22')
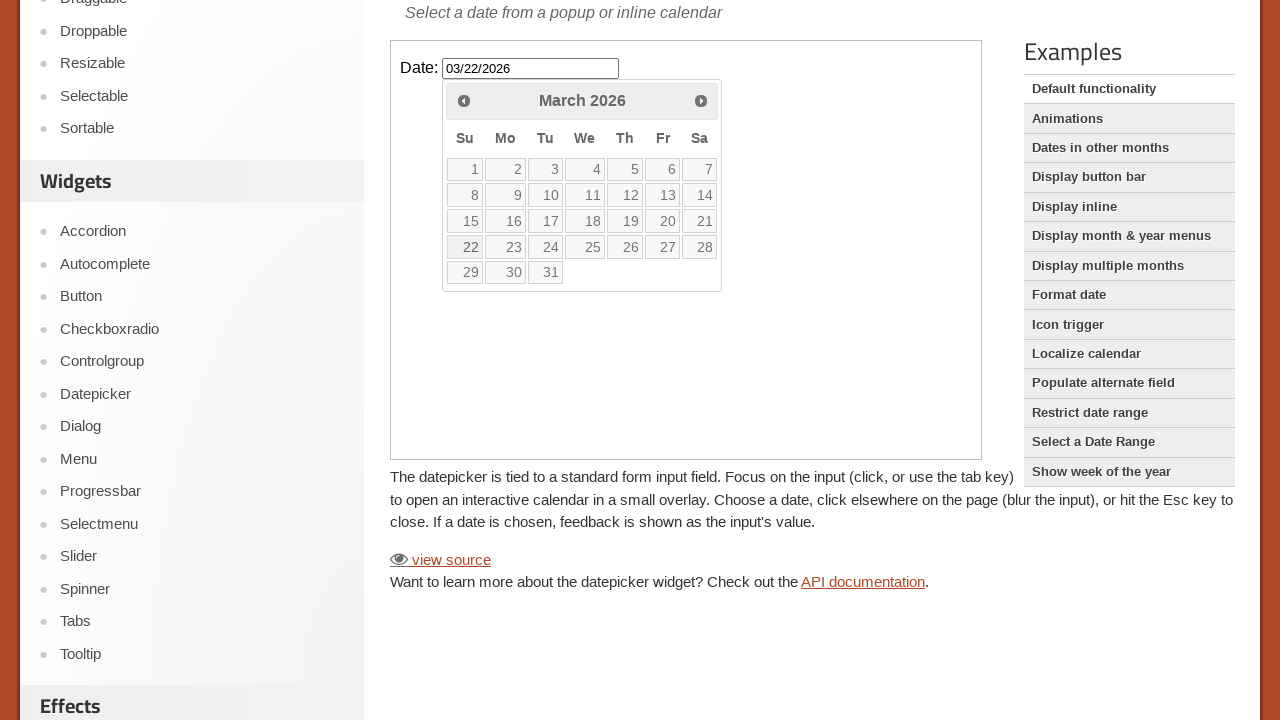

Executed JavaScript to show alert with selected date
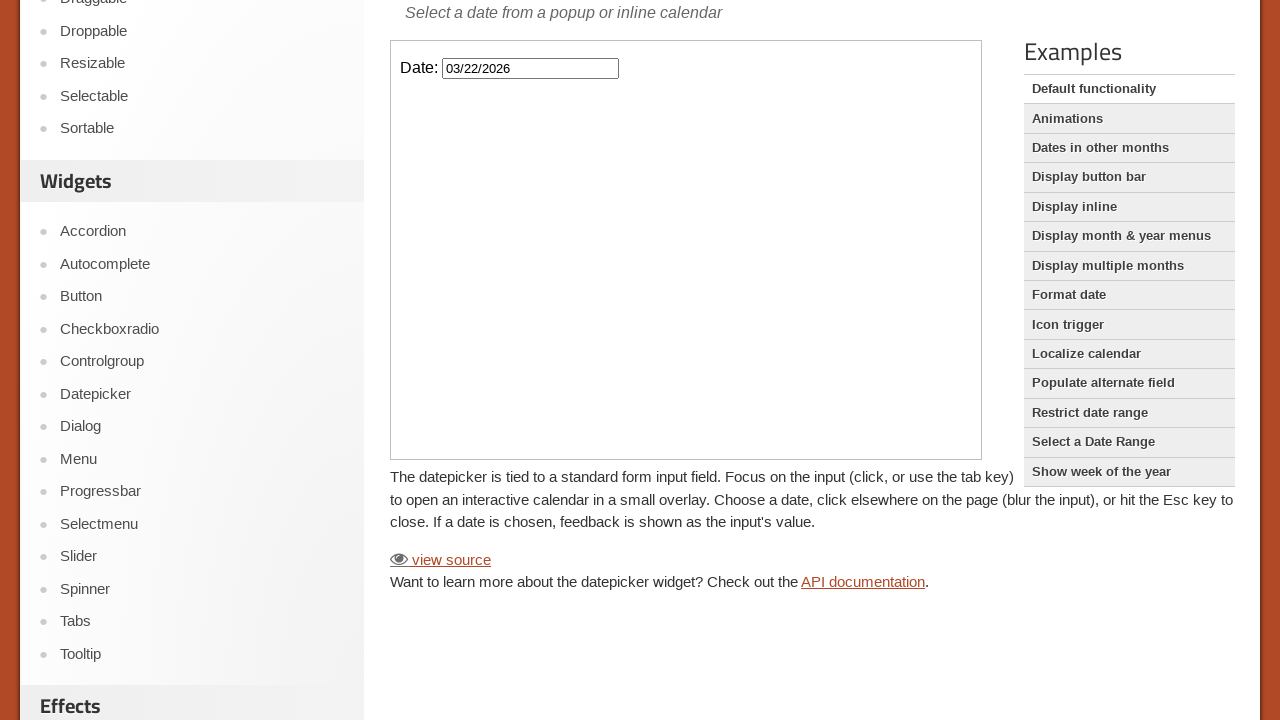

Accepted alert dialog
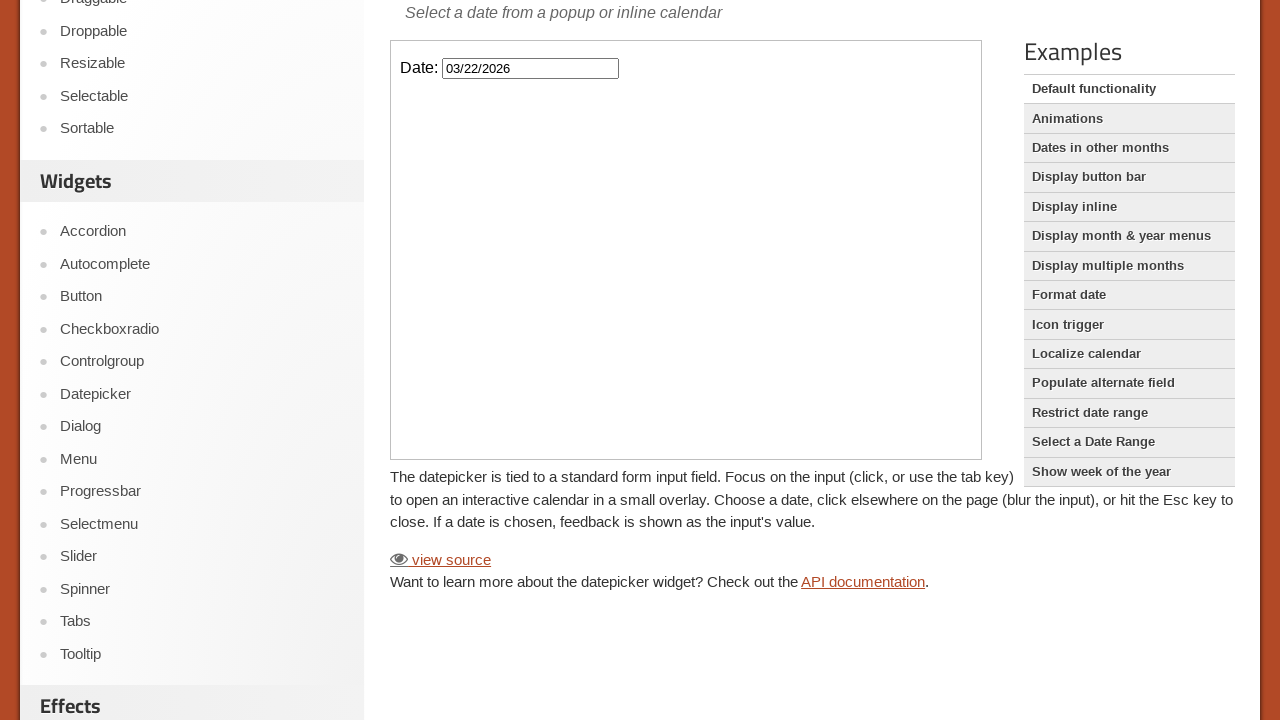

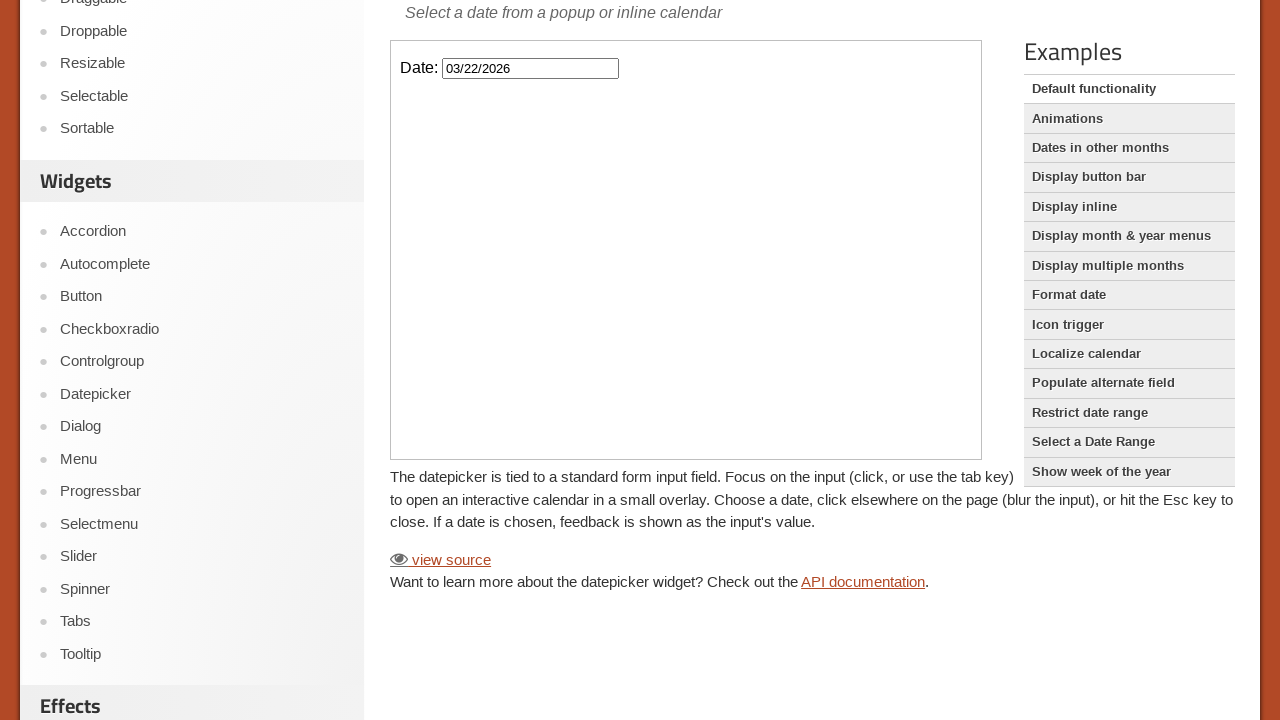